Tests JavaScript alert handling by clicking the "Click for JS Alert" button and accepting the alert dialog that appears

Starting URL: https://the-internet.herokuapp.com/javascript_alerts

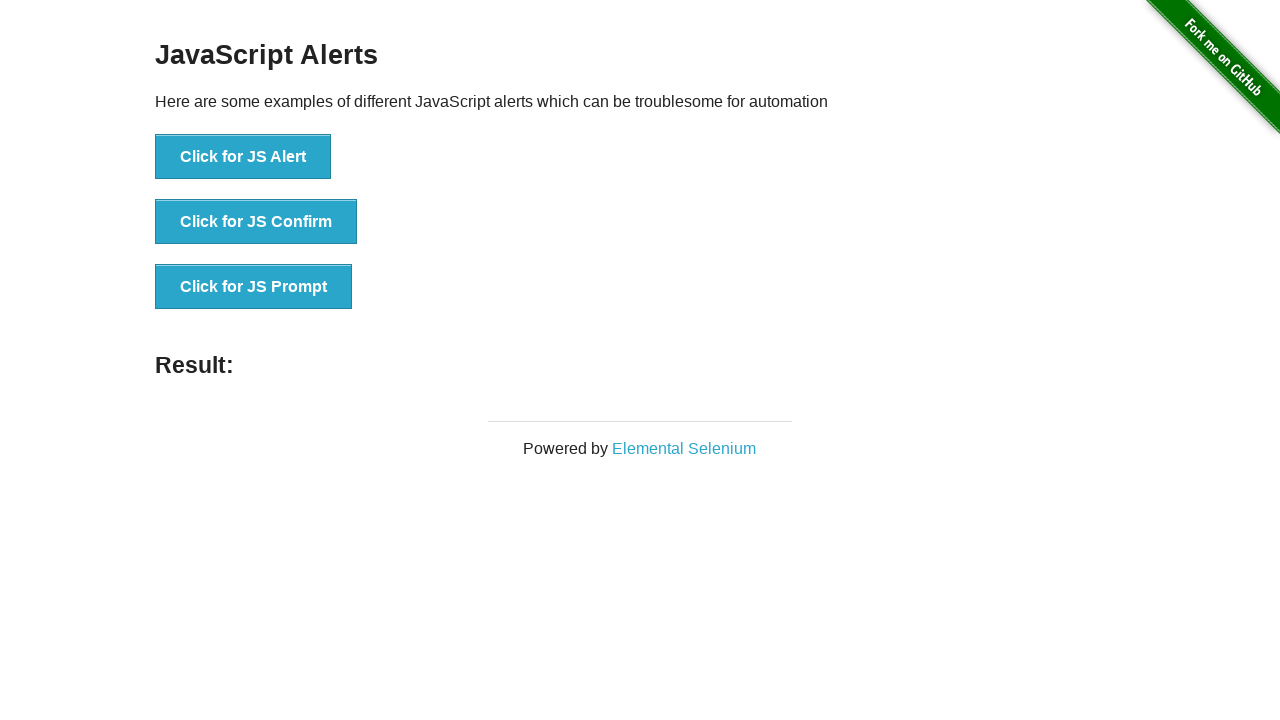

Clicked the 'Click for JS Alert' button at (243, 157) on xpath=//*[text()='Click for JS Alert']
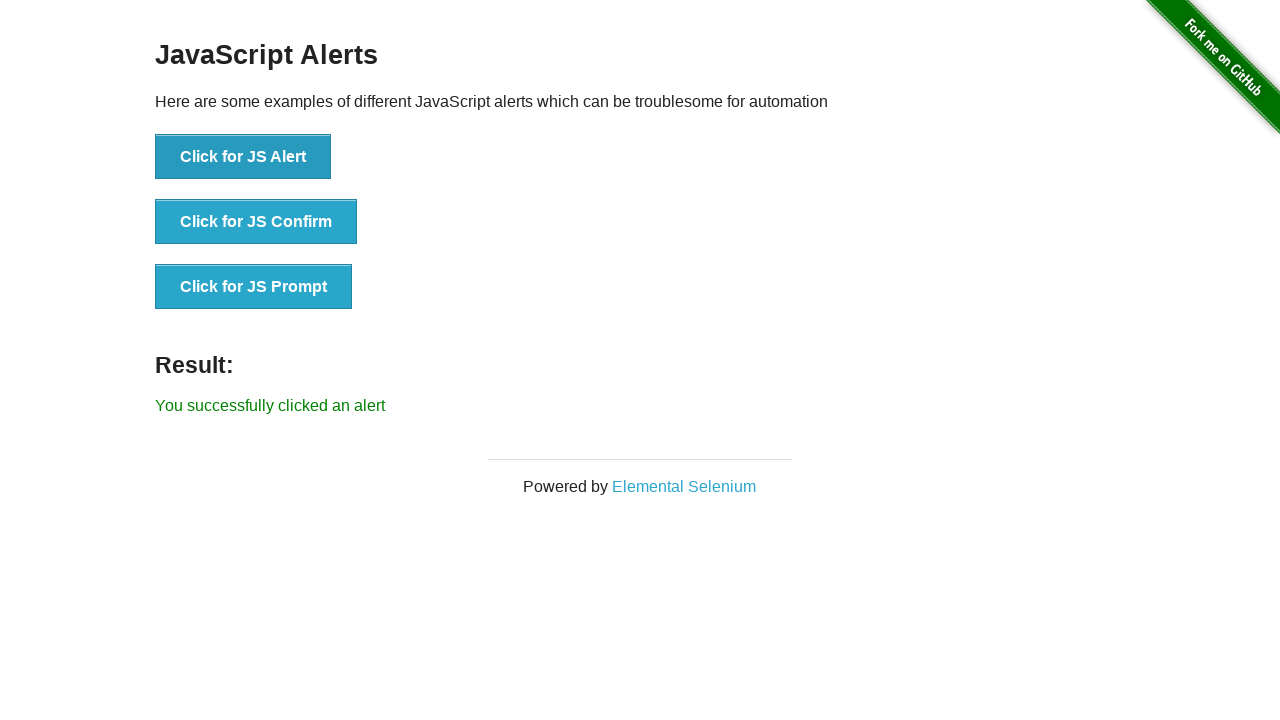

Set up dialog handler to accept alerts
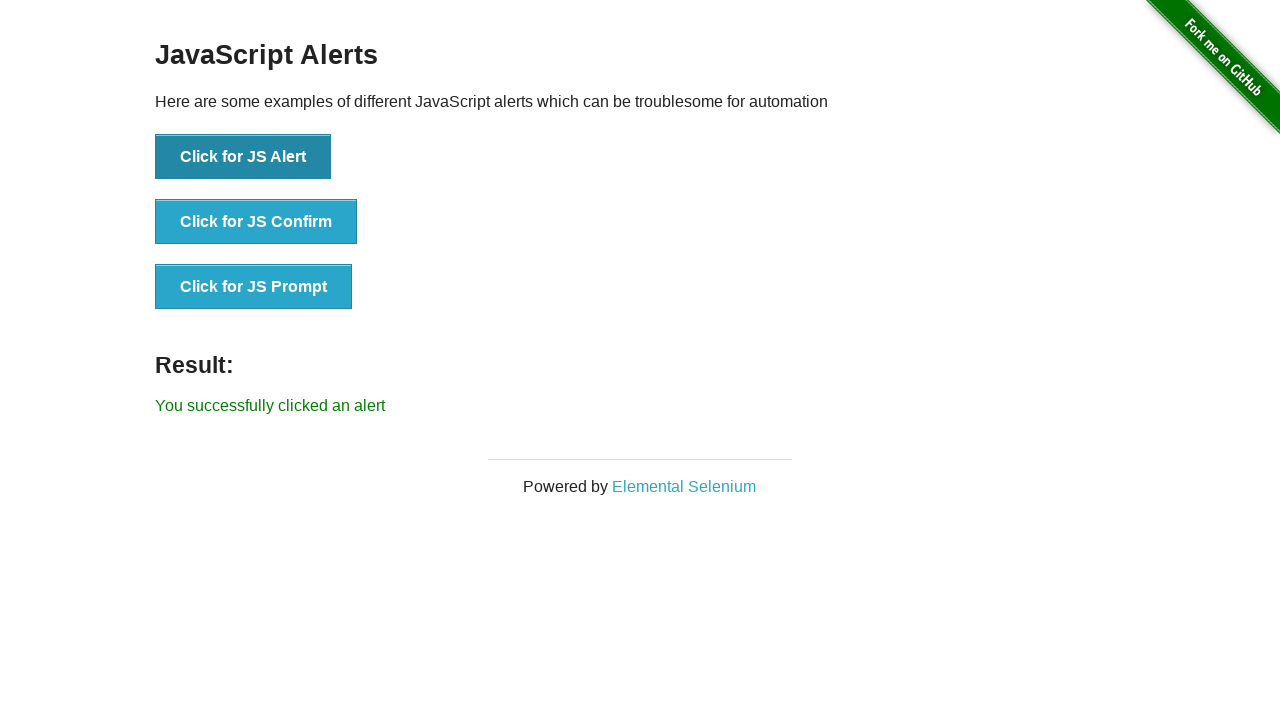

Clicked the 'Click for JS Alert' button and alert was accepted at (243, 157) on xpath=//*[text()='Click for JS Alert']
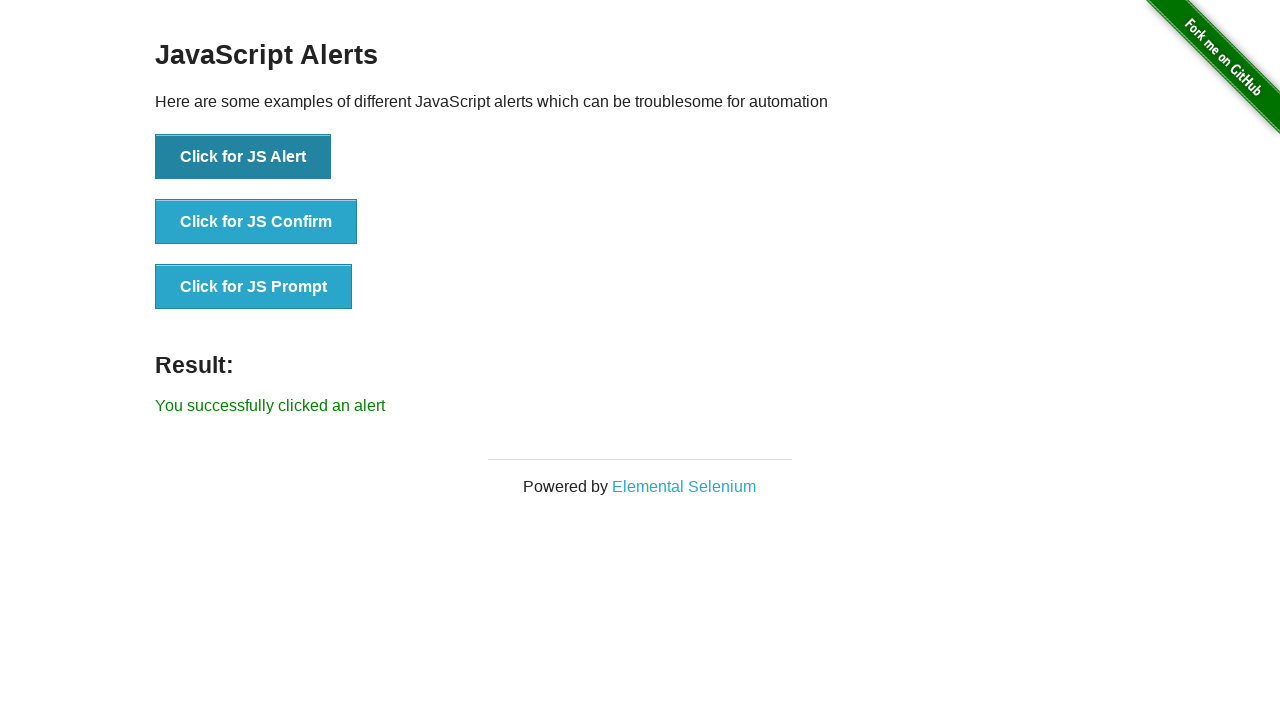

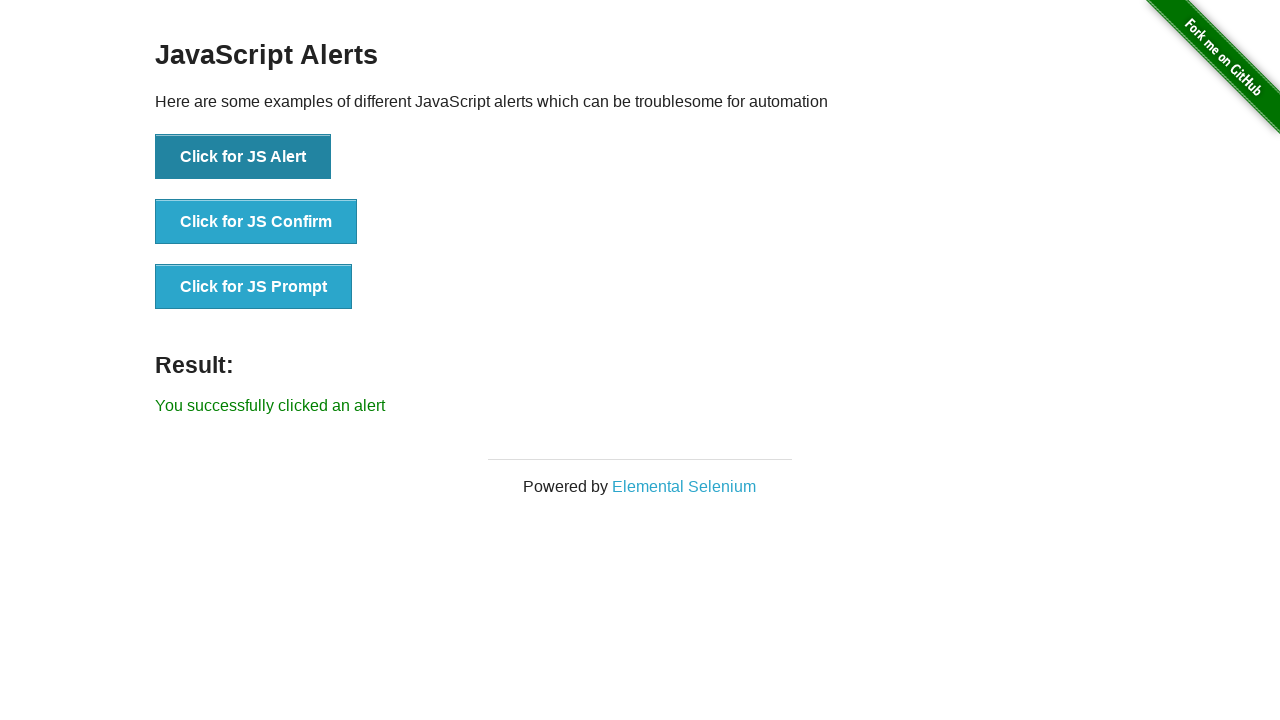